Tests right-clicking on the context menu area to trigger a JavaScript alert dialog

Starting URL: https://the-internet.herokuapp.com/

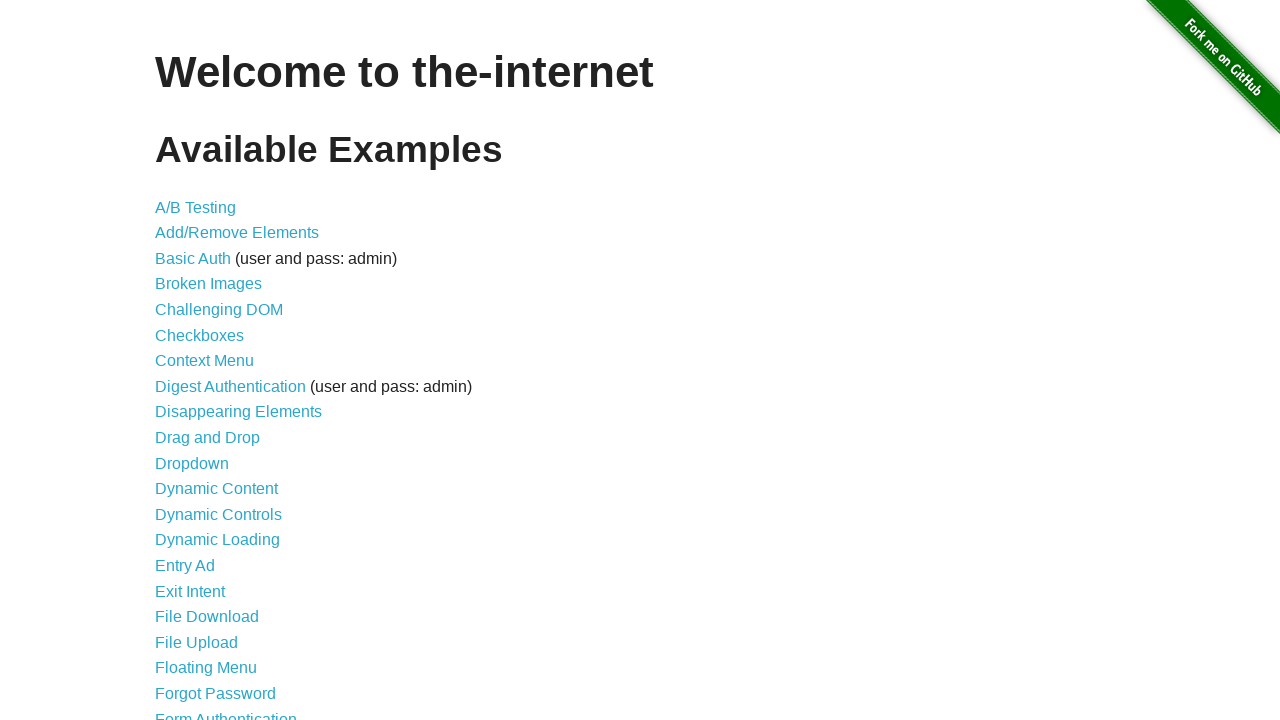

Clicked on Context Menu link at (204, 361) on internal:role=link[name="Context Menu"i]
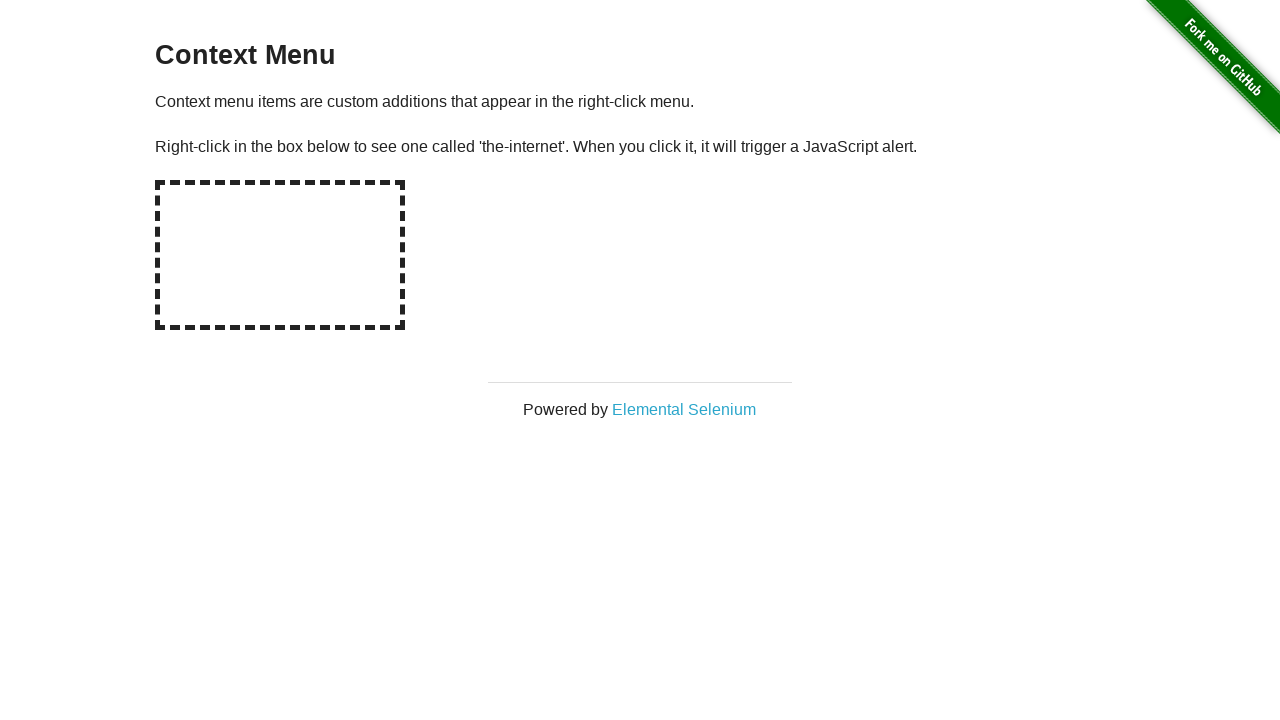

Dialog handler registered
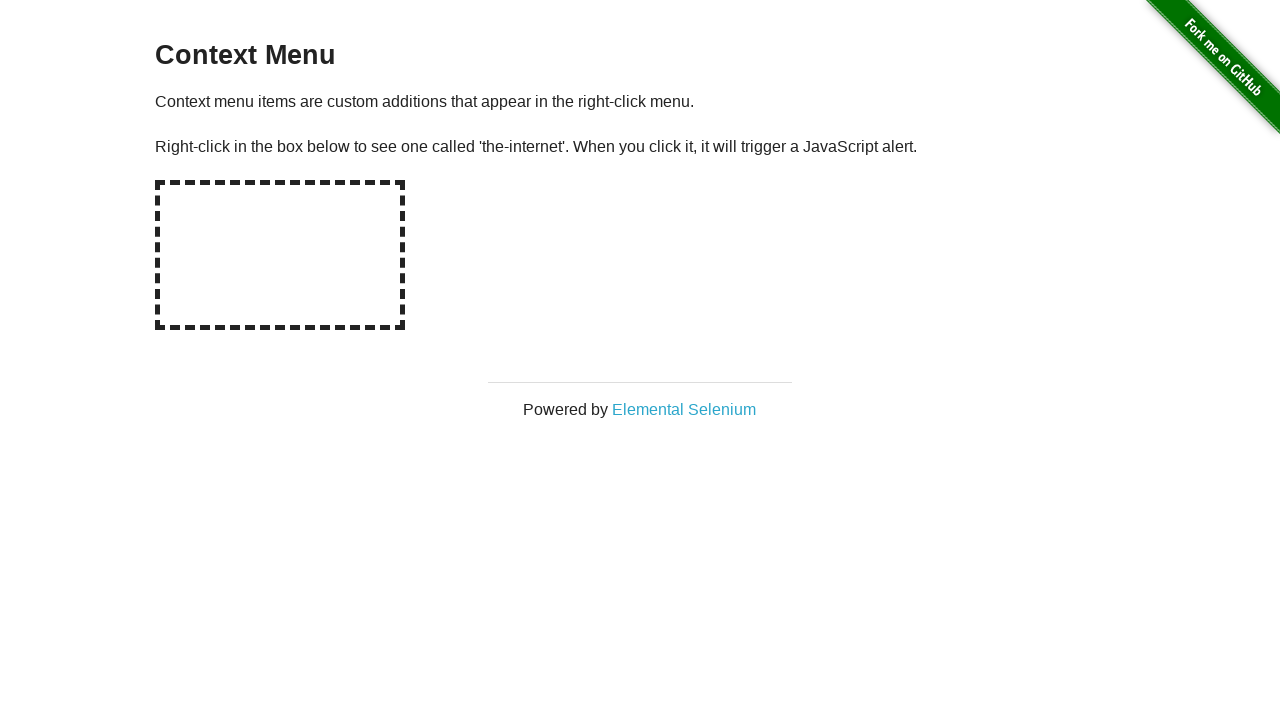

Right-clicked on the hot spot element at (280, 255) on #hot-spot
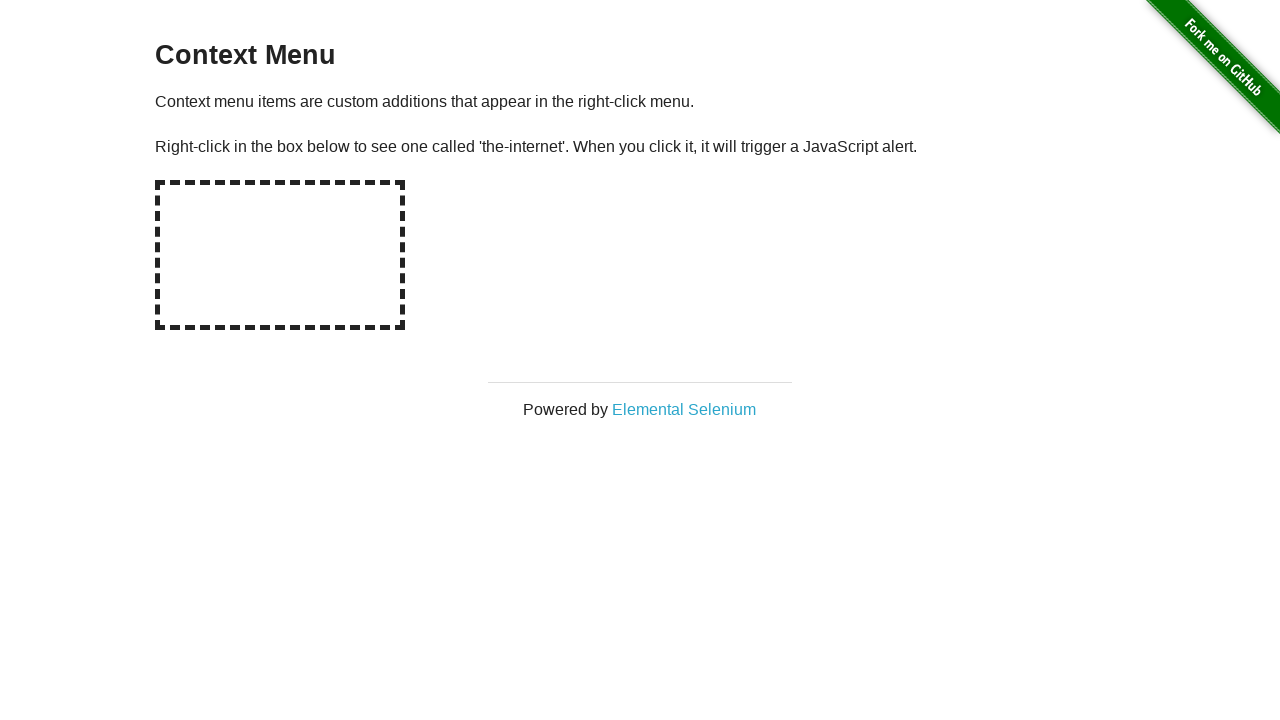

Waited 500ms for dialog to appear
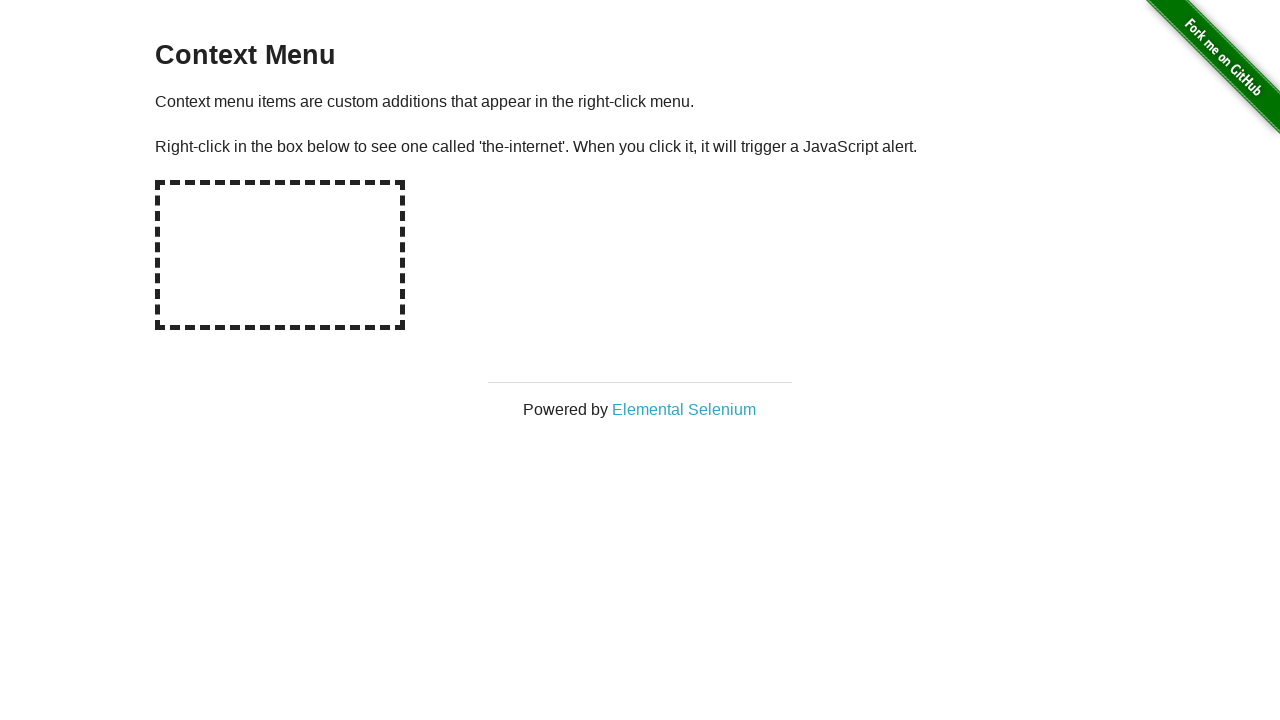

Verified dialog message: 'You selected a context menu'
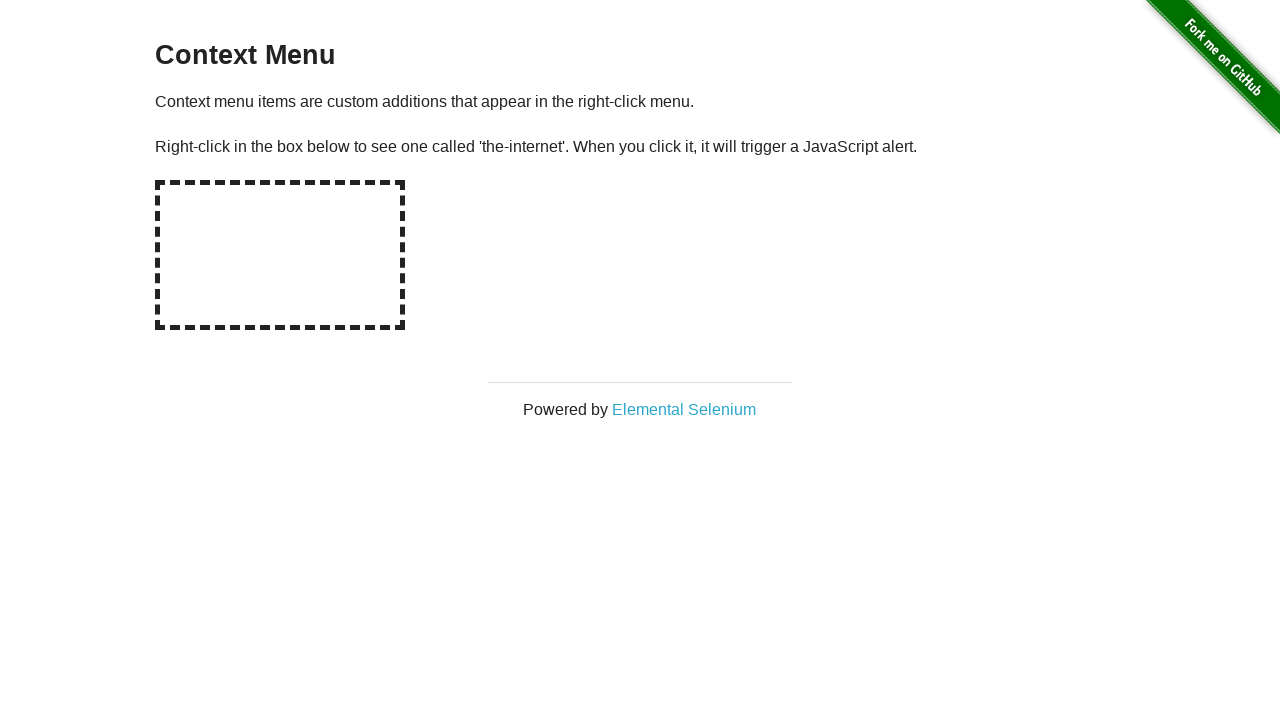

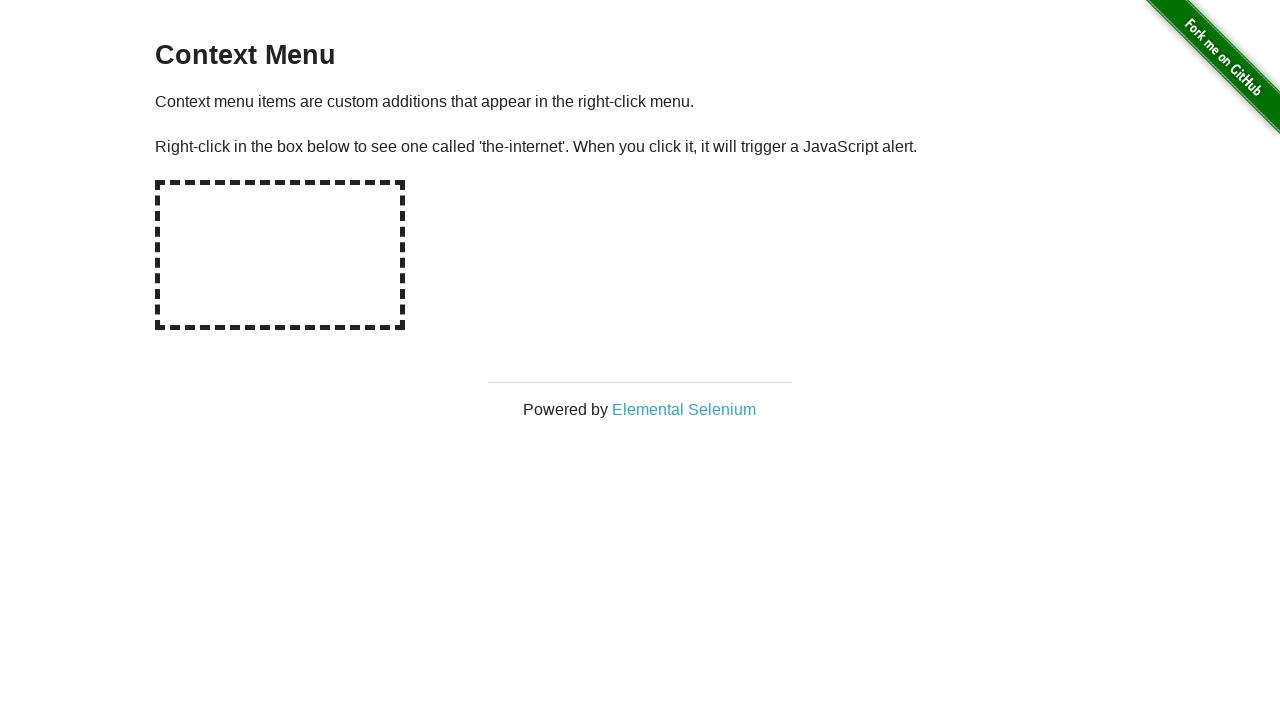